Tests search functionality by entering a search term and then clearing it

Starting URL: https://carefulbitesfrontend.azurewebsites.net/

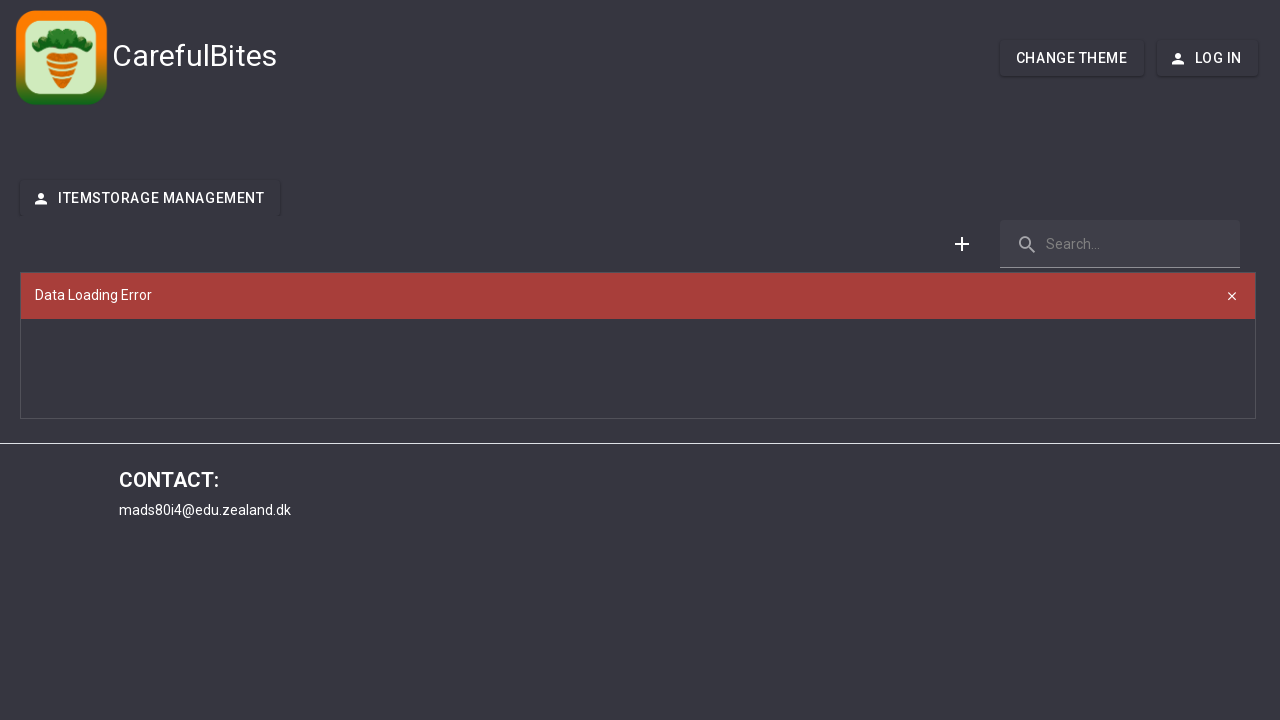

Entered search term 'appelsiner2' in search input on .dx-texteditor-input
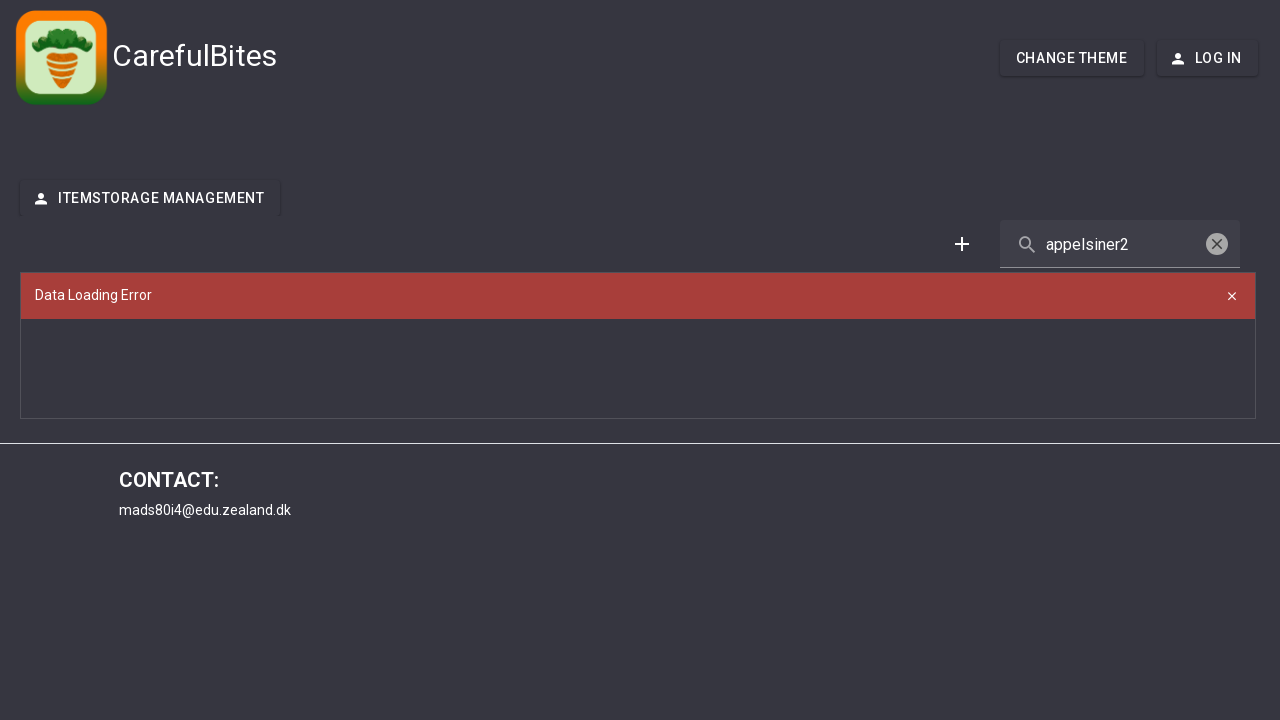

Waited for search results to filter
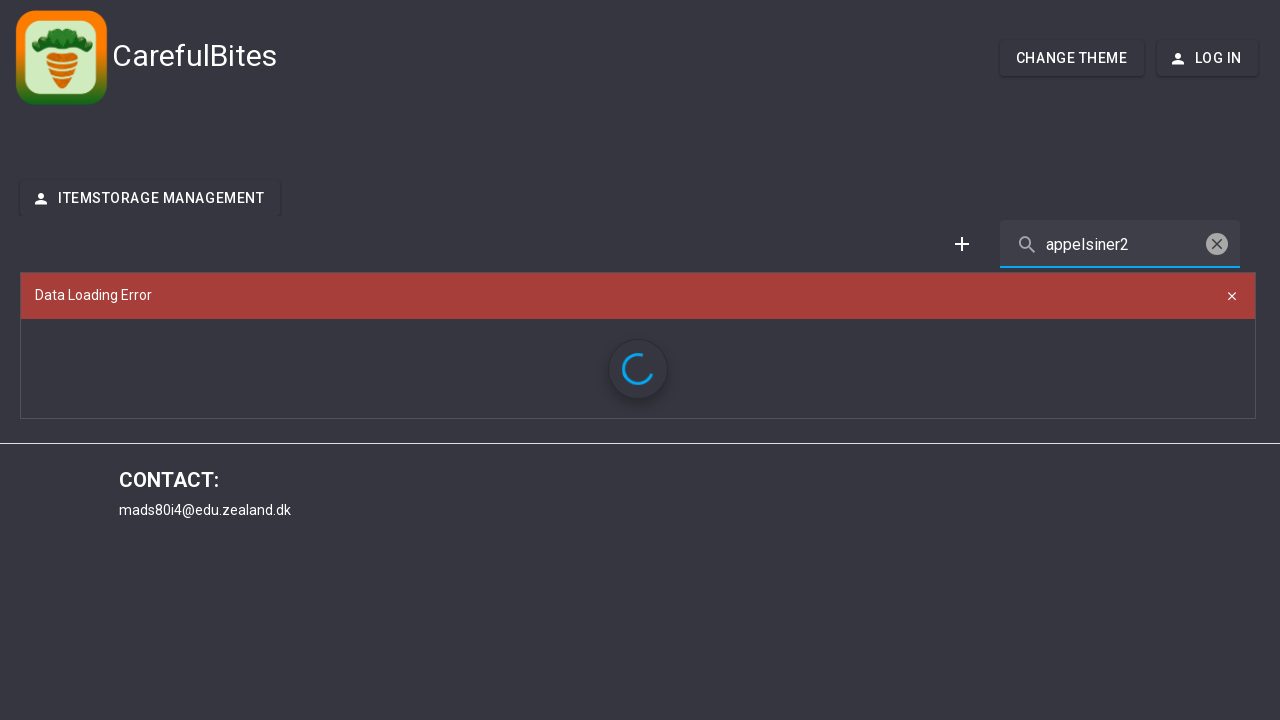

Clicked clear button to remove search term at (1217, 244) on .dx-icon-clear
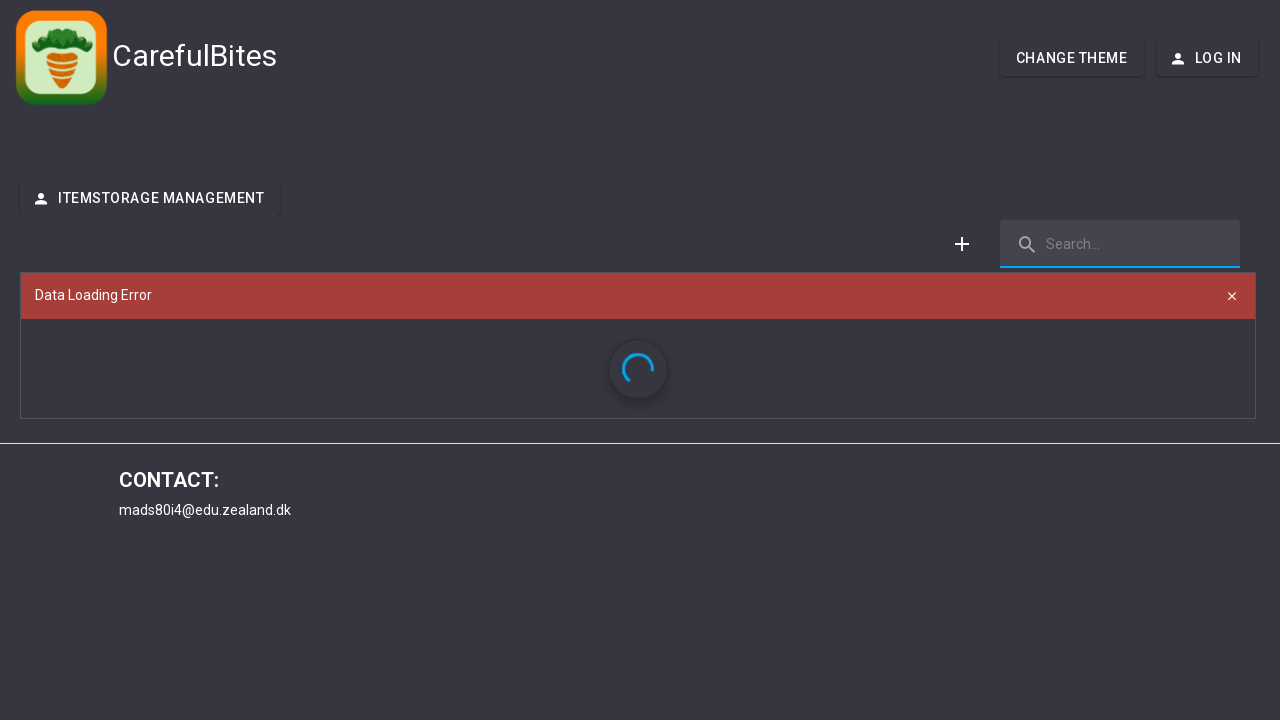

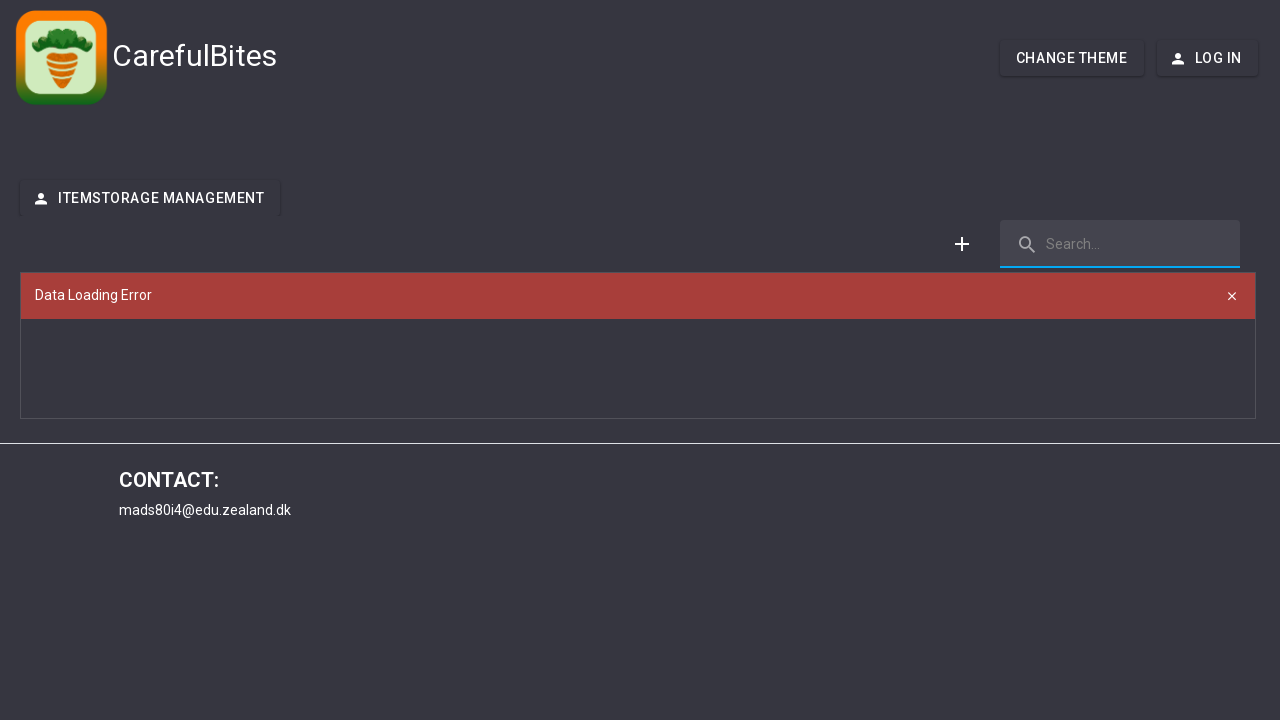